Tests the calculator with multiplication operation by entering numbers, selecting multiply operator, performing two calculations, and verifying results are displayed in the history table

Starting URL: http://juliemr.github.io/protractor-demo/

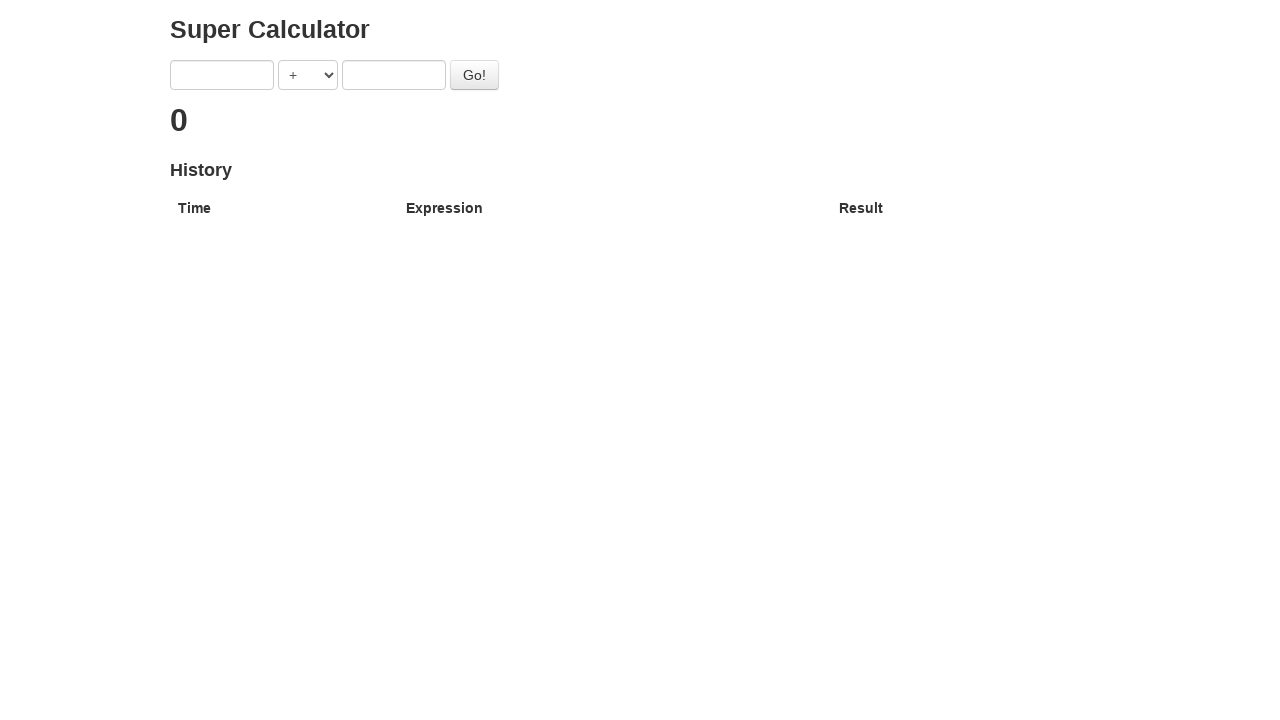

Entered '1' in first number field on input[ng-model='first']
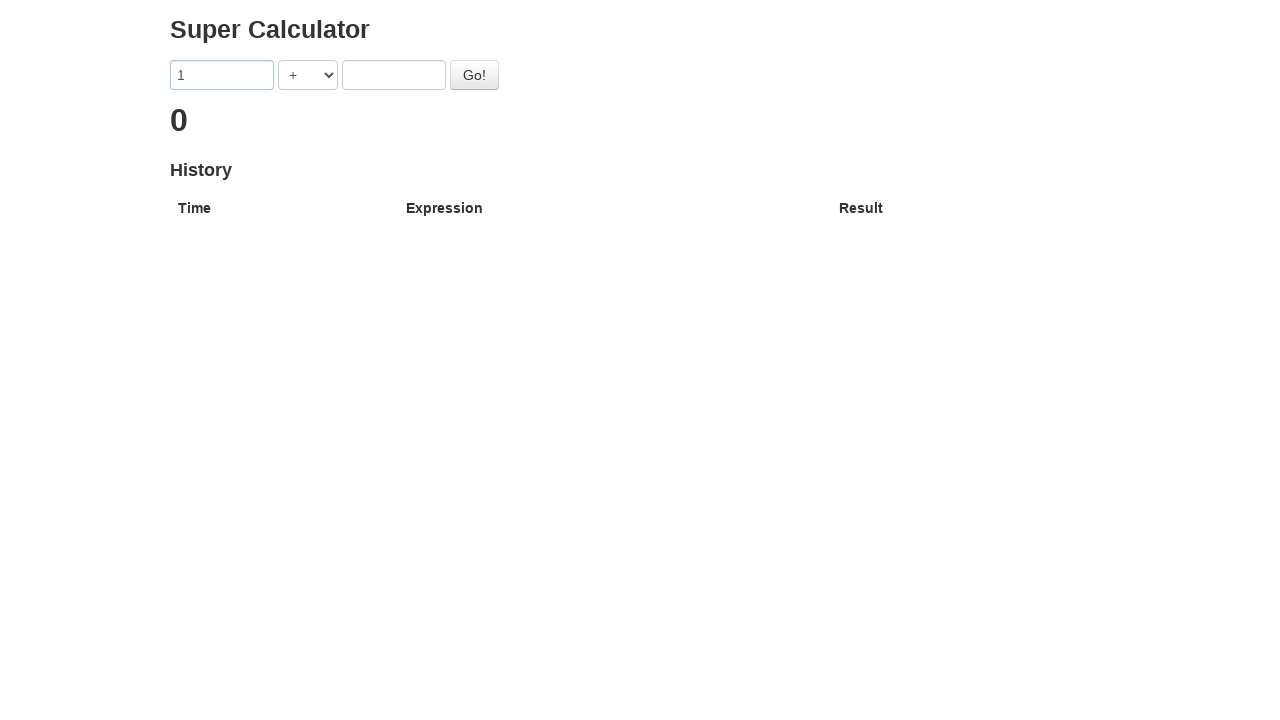

Clicked operator dropdown at (308, 75) on select[ng-model='operator']
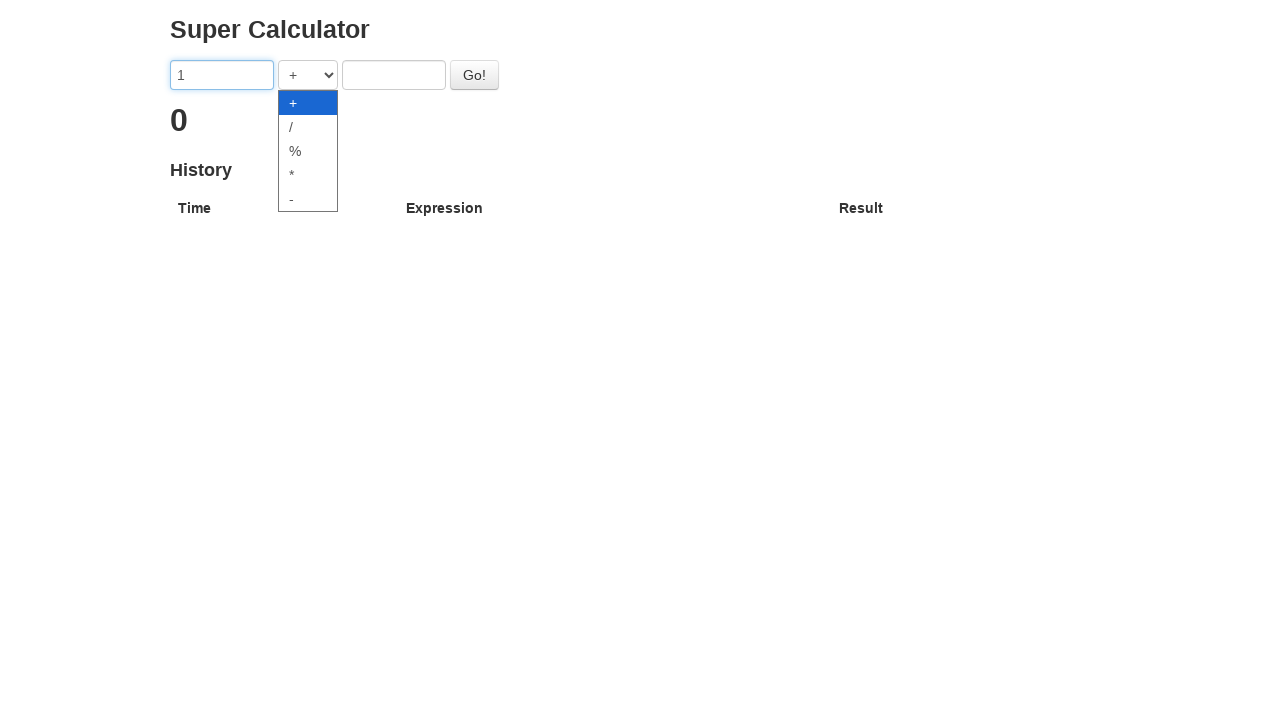

Selected multiplication operator (4th option) on select[ng-model='operator']
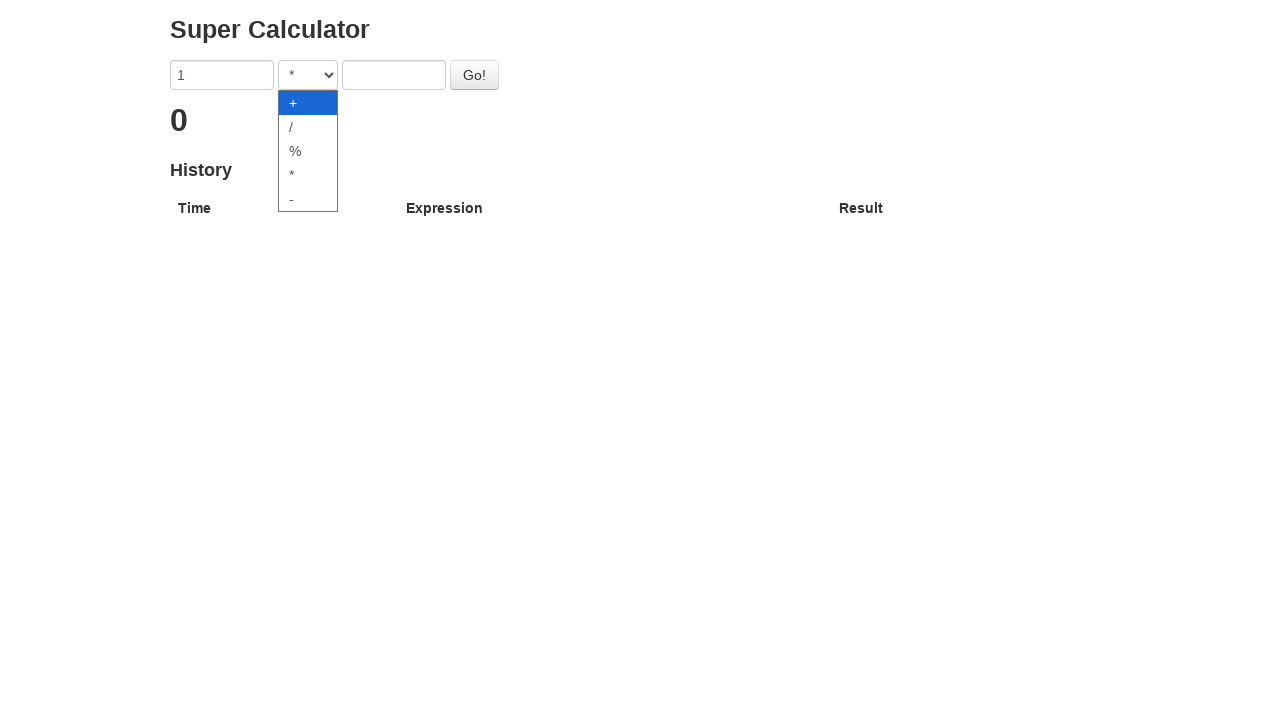

Entered '2' in second number field on input[ng-model='second']
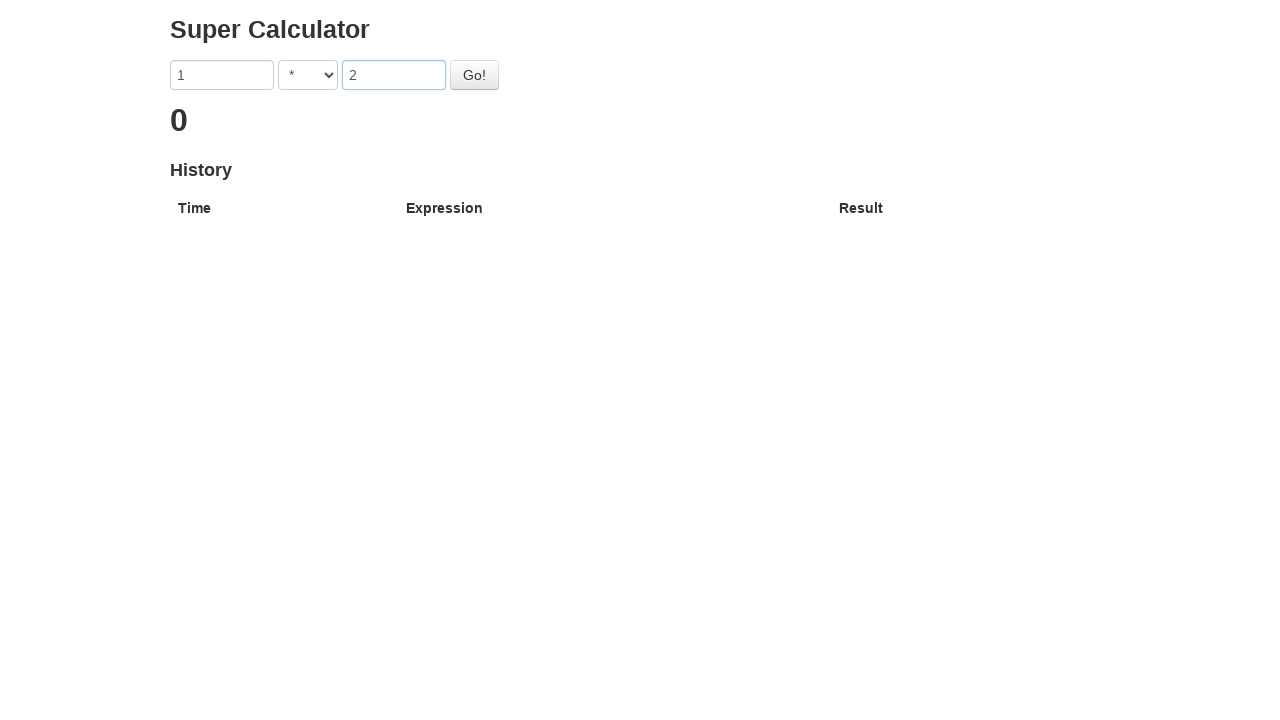

Clicked Go button to perform first multiplication (1 × 2) at (474, 75) on #gobutton
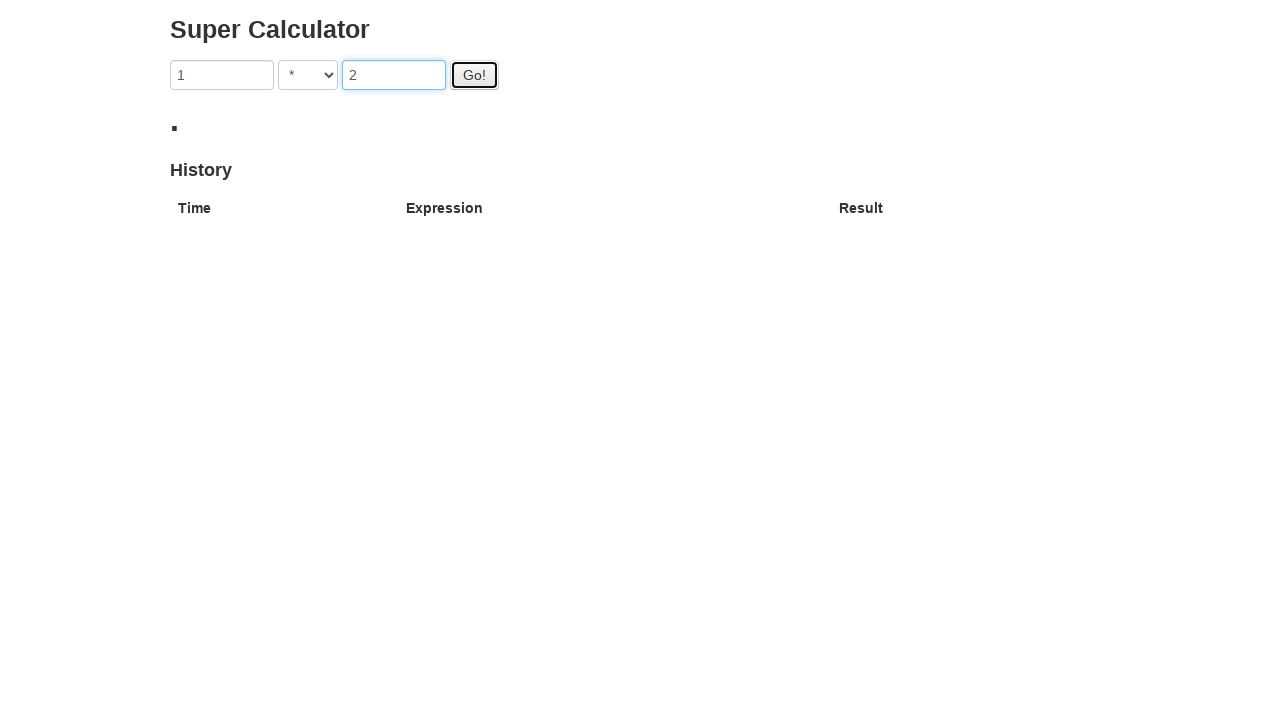

Entered '2' in first number field for second calculation on input[ng-model='first']
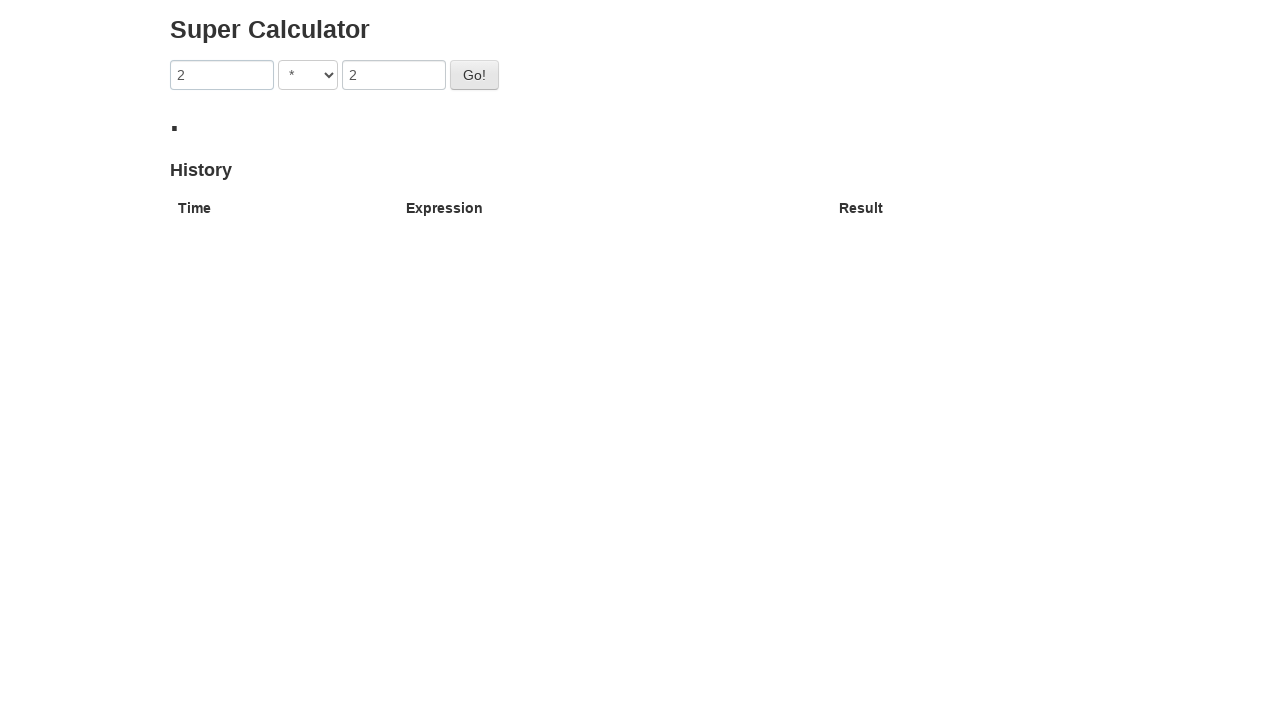

Entered '2' in second number field for second calculation on input[ng-model='second']
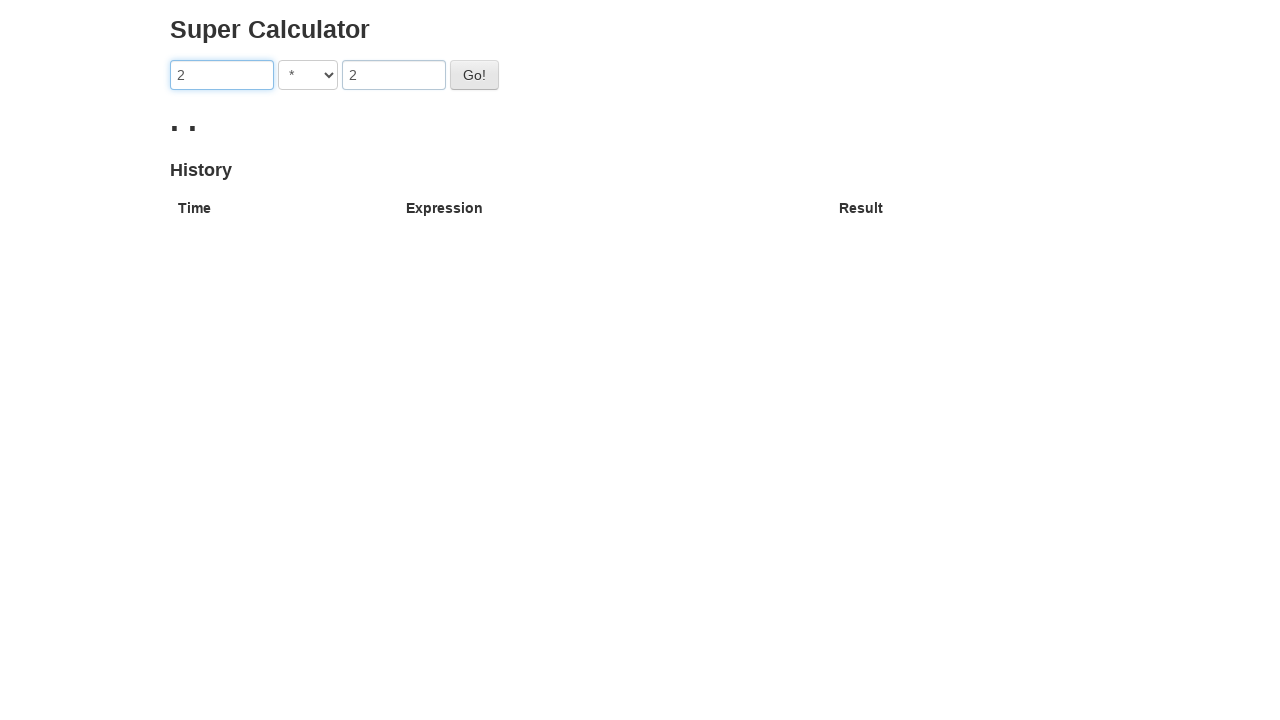

Clicked Go button to perform second multiplication (2 × 2) at (474, 75) on #gobutton
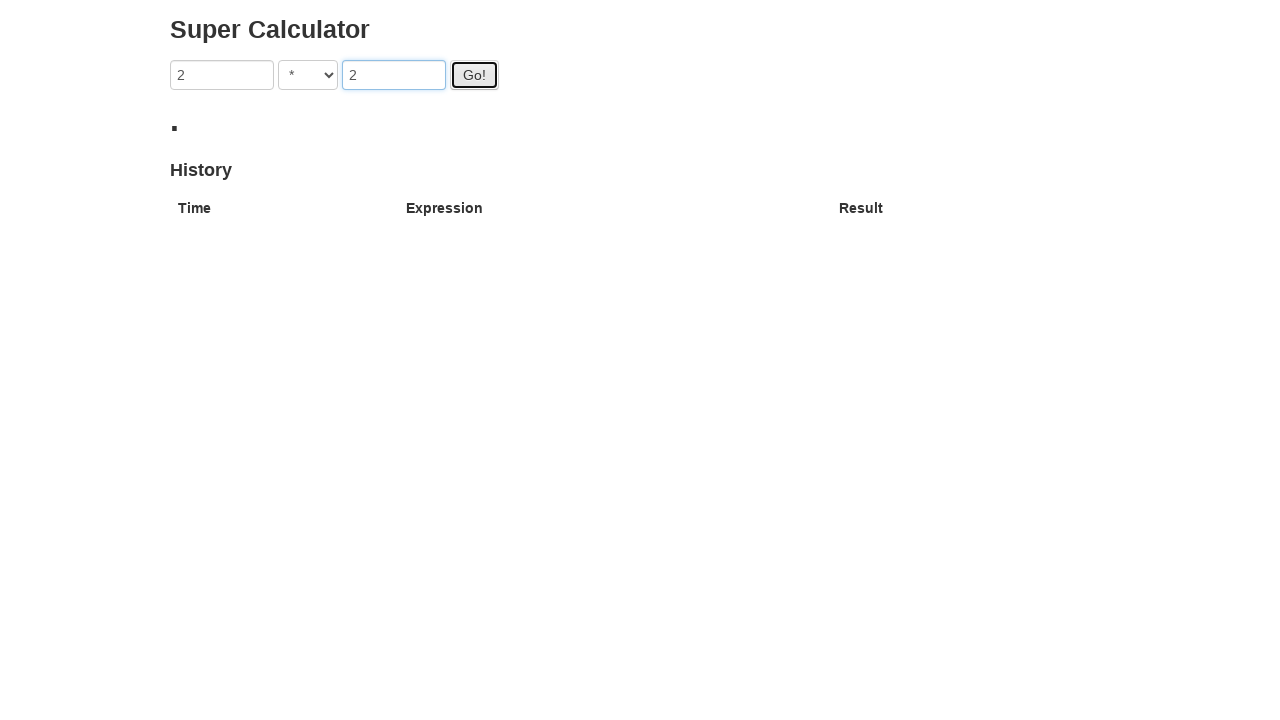

Verified results table loaded with calculation history
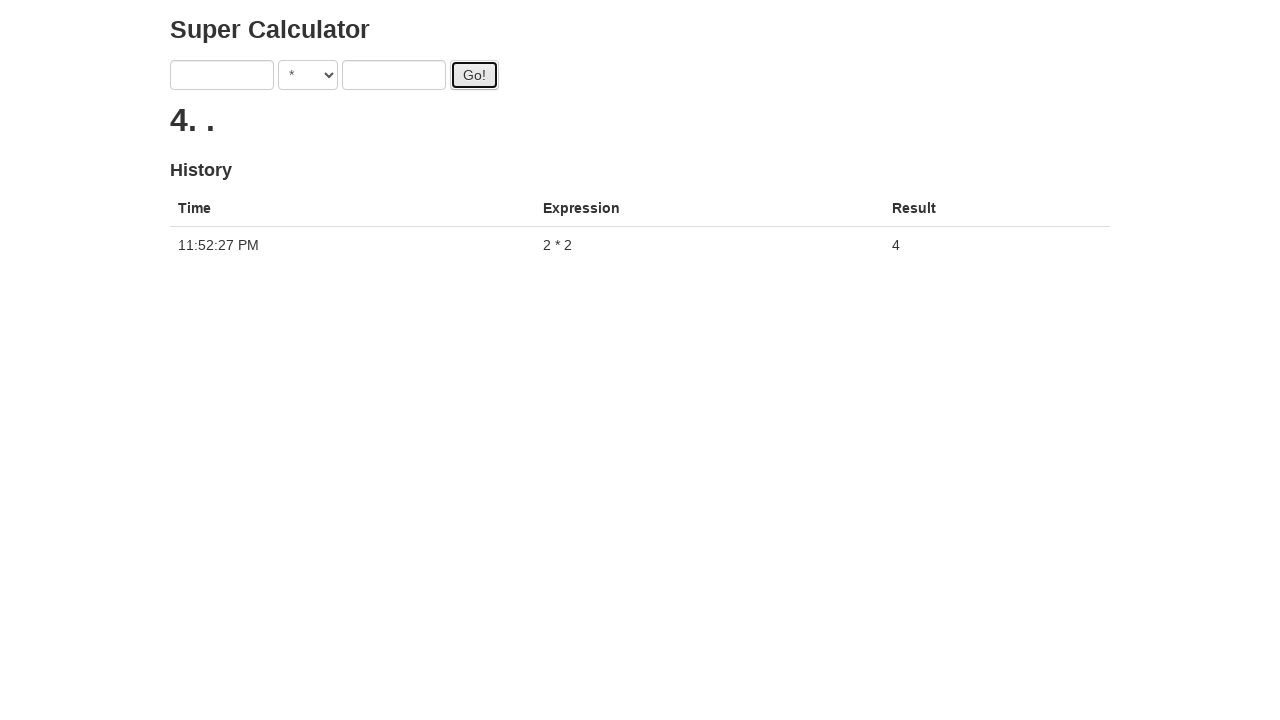

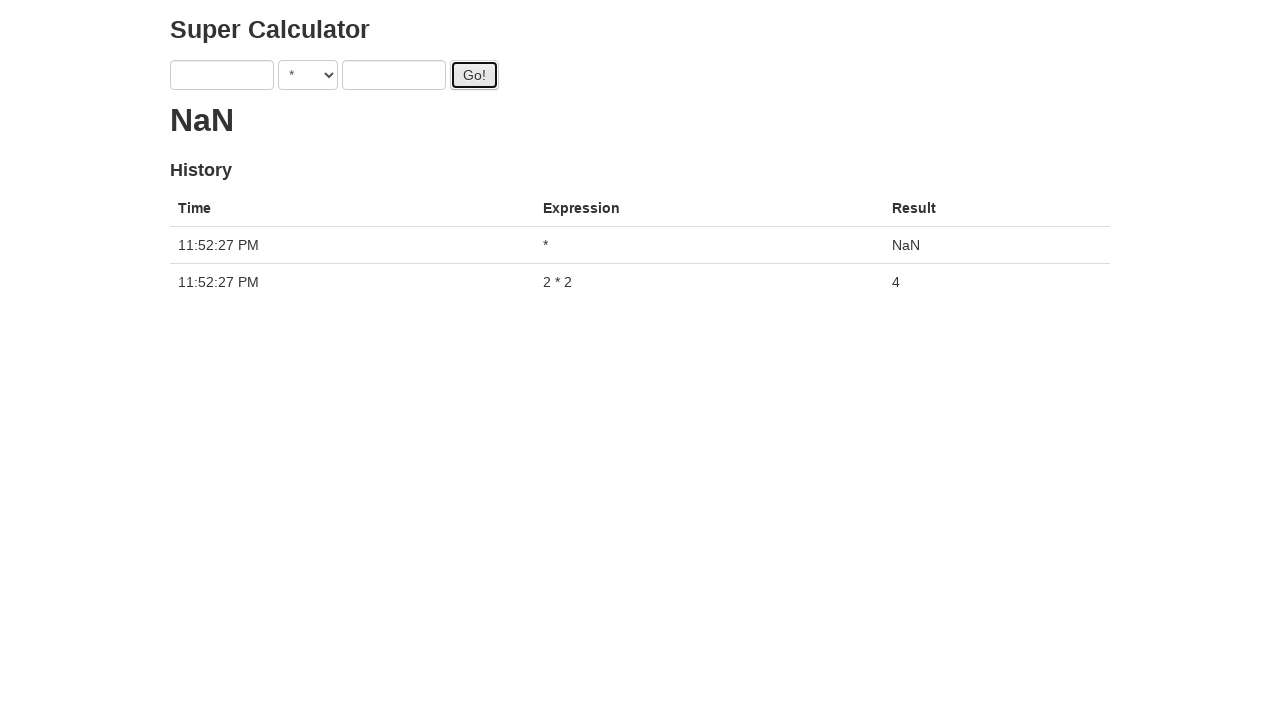